Tests Cornell C2C bus booking interface by selecting travel options including travelers, trip type, locations, and date, then verifying available tickets are displayed

Starting URL: https://c2cbus.ipp.cornell.edu/mobile/?a=mobile

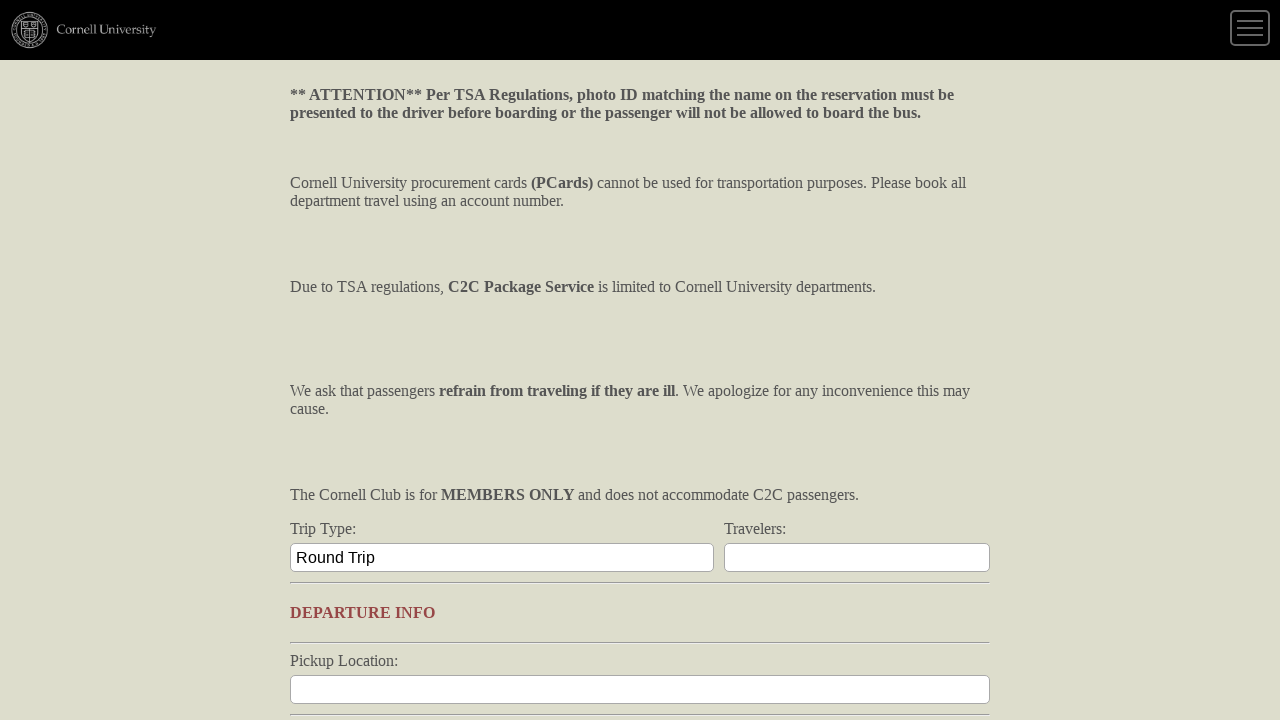

Selected 1 traveler from dropdown on #ctl00_cph_ddlQty
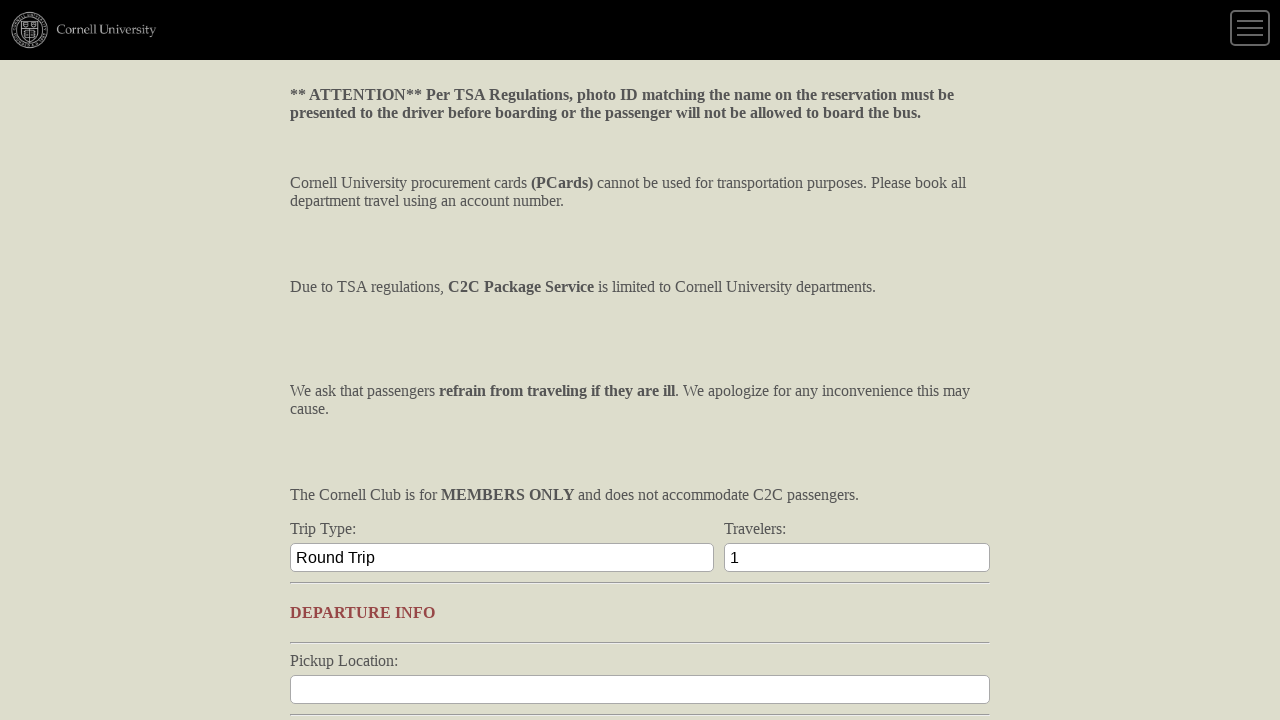

Selected 'One Way' trip type on #ctl00_cph_ddlTripType
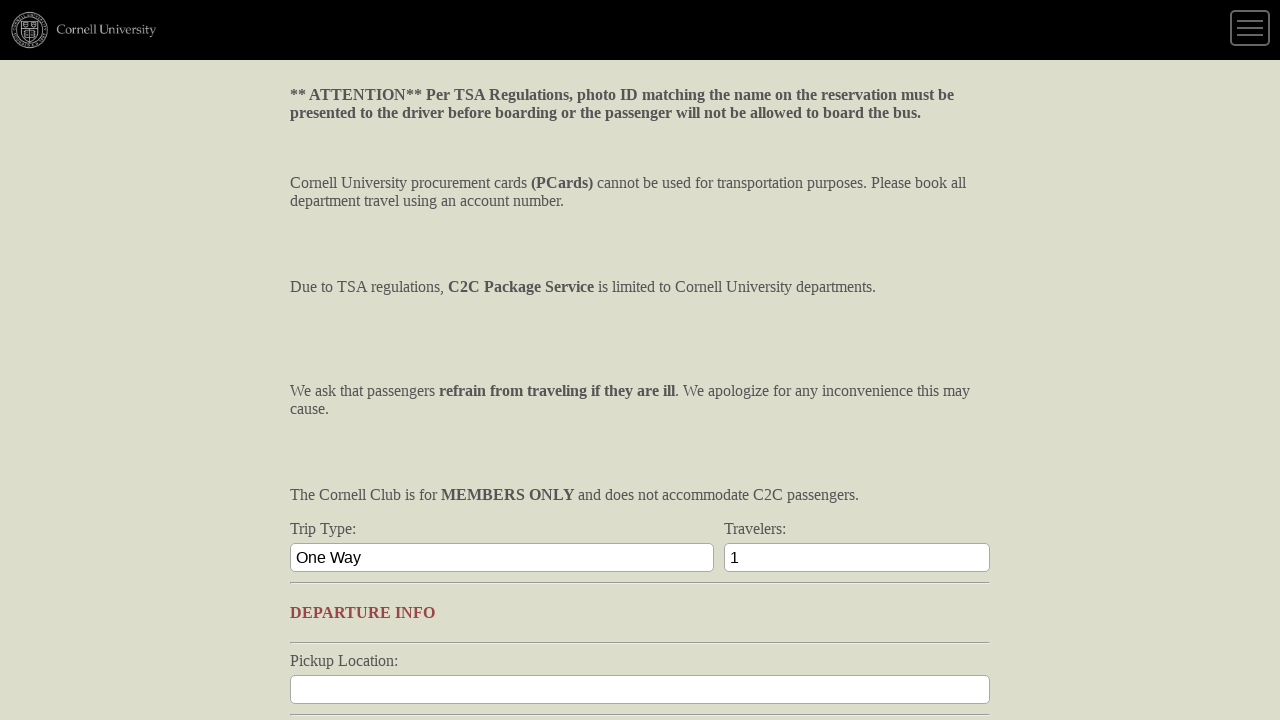

Selected 'Ithaca, North Campus' as pickup location on #ctl00_cph_ddlDepPickLocation
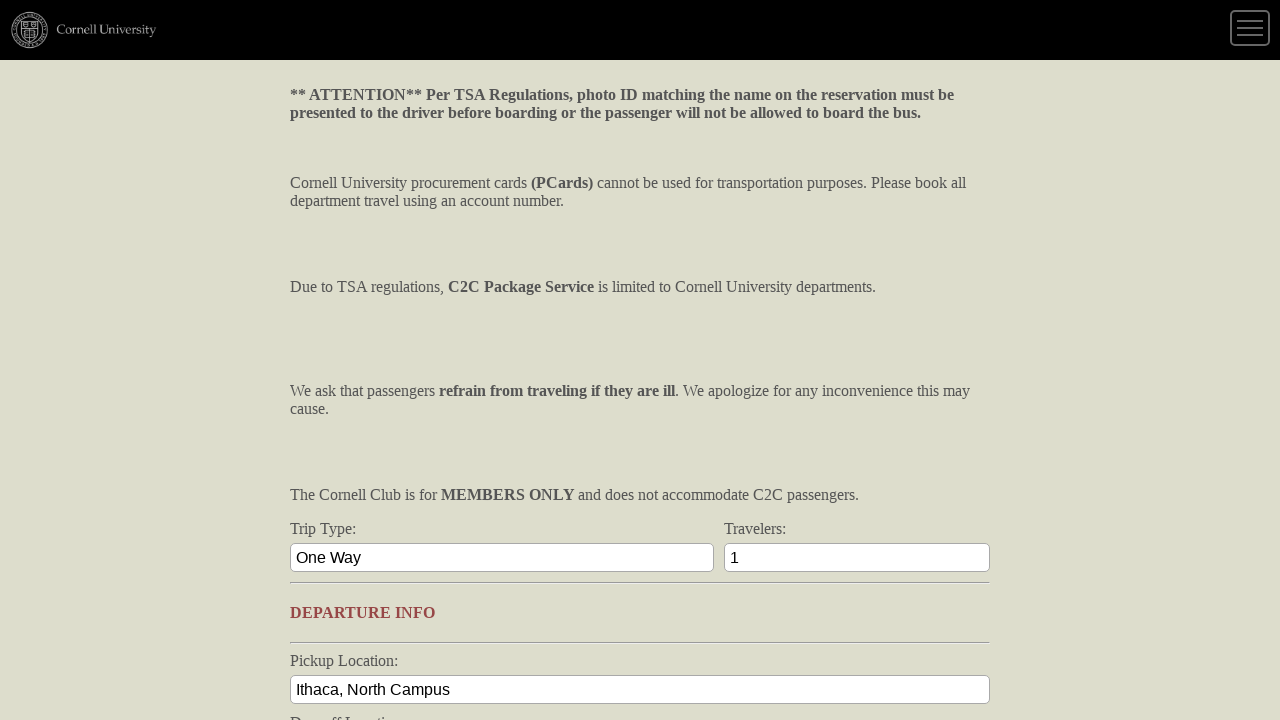

Selected 'New York City, Cornell Club' as dropoff location on #ctl00_cph_ddlDepDropLocation
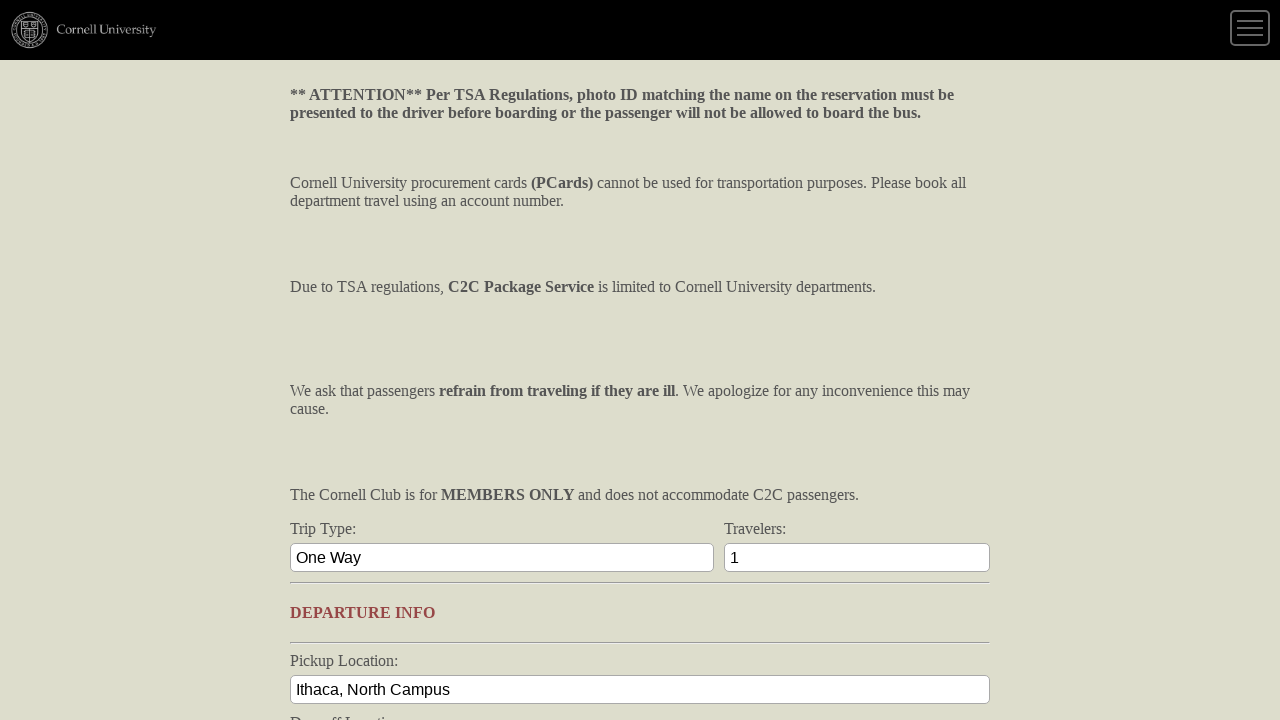

Opened date picker at (640, 599) on #ctl00_cph_txtDepDate
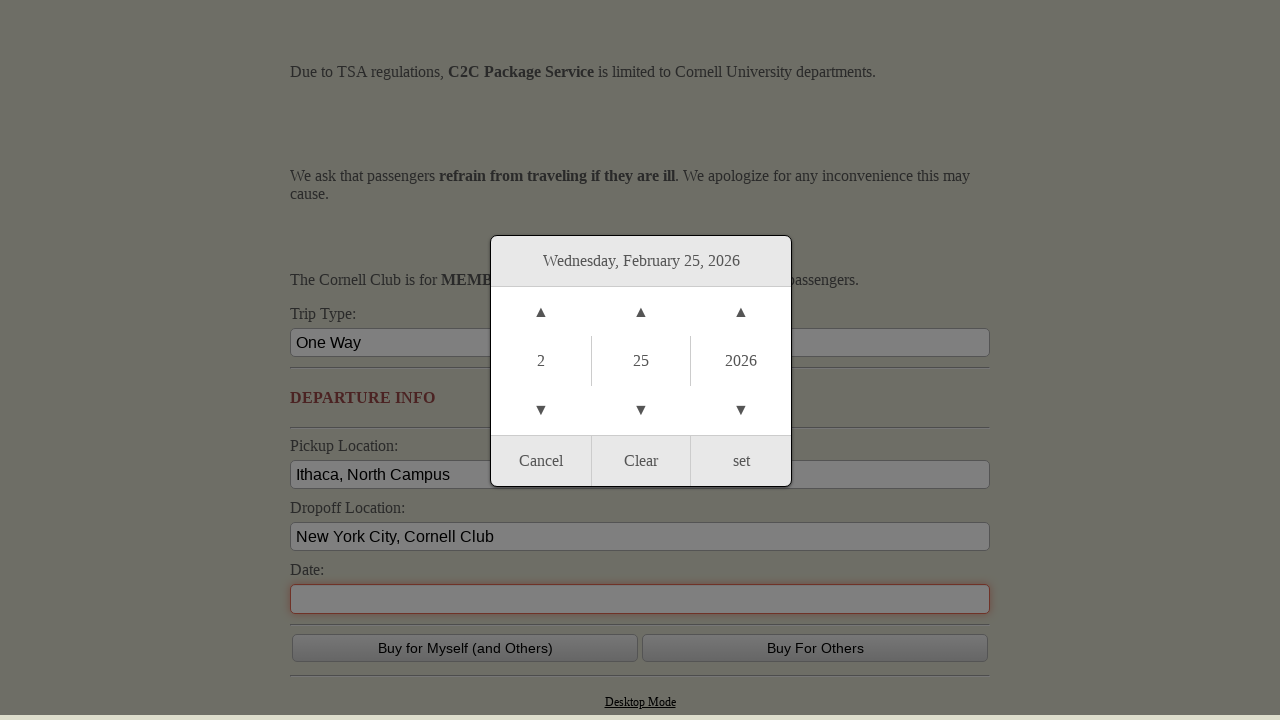

Clicked down arrow to select tomorrow's date at (641, 410) on xpath=//td[@style='cursor: pointer;' and contains(text(), '▼')][2]
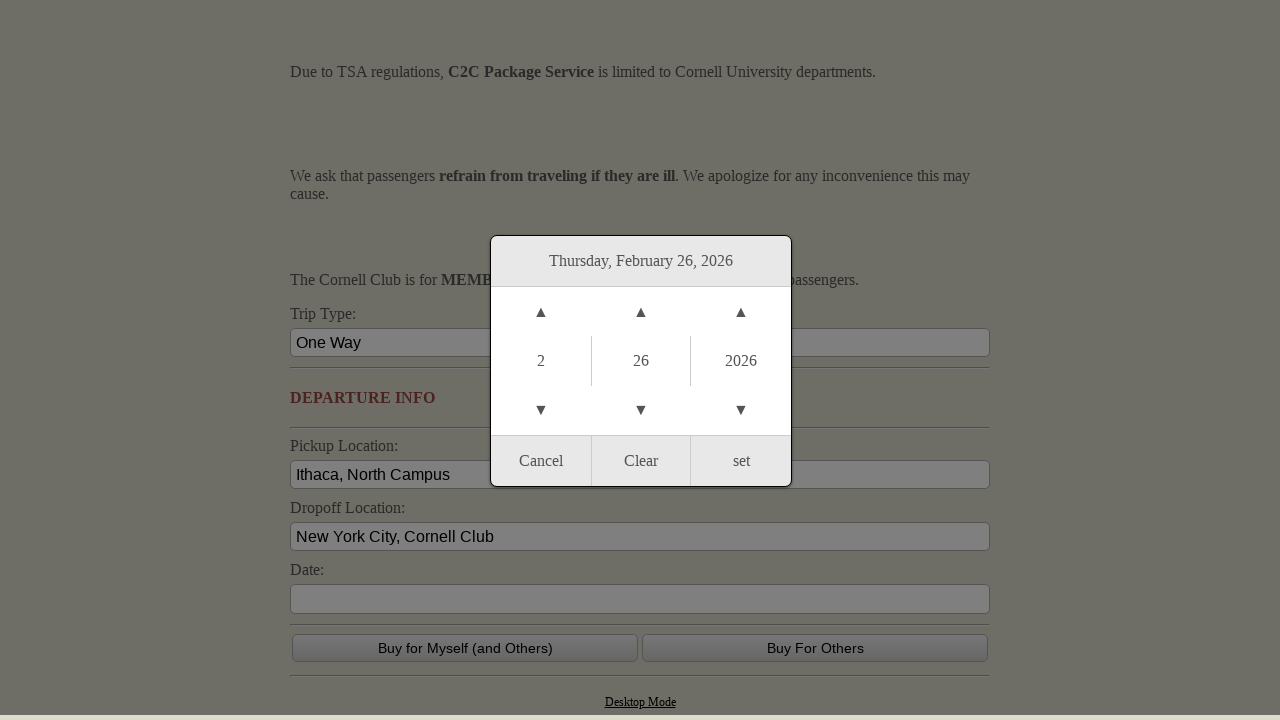

Confirmed date selection at (741, 460) on xpath=//td[@style='border-top: 1px solid rgb(204, 204, 204); cursor: pointer;'][
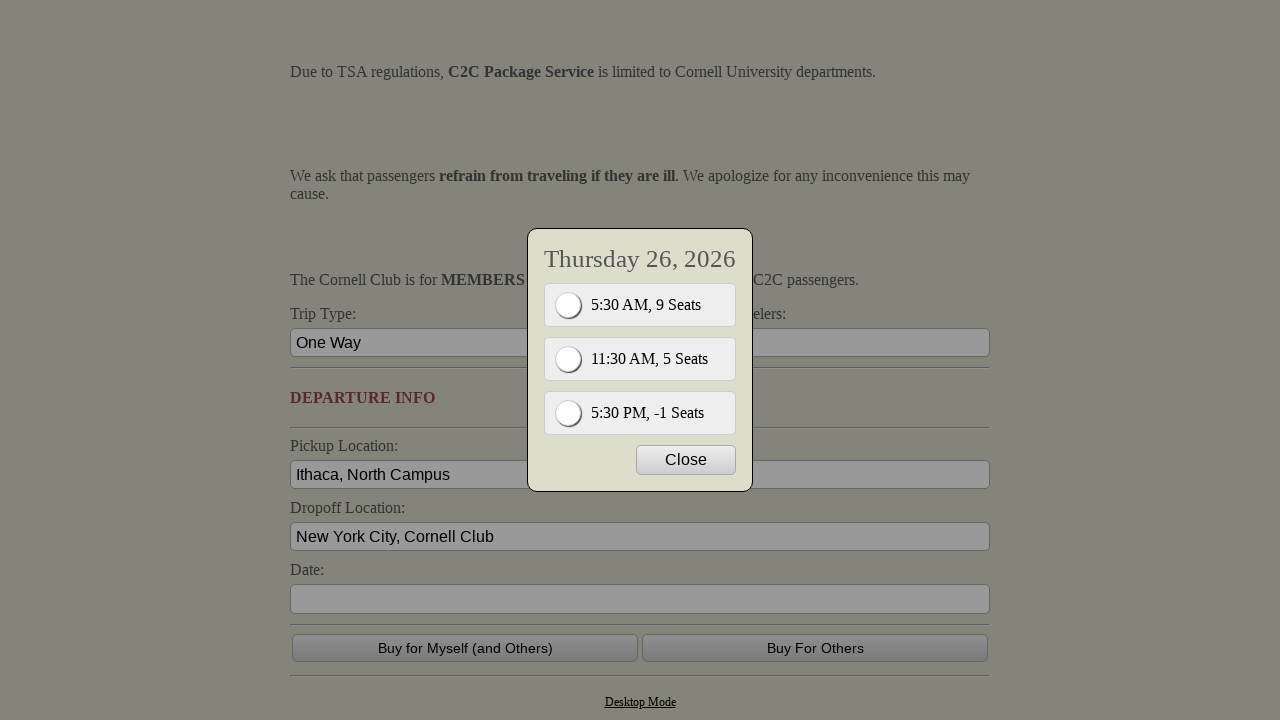

Ticket options loaded
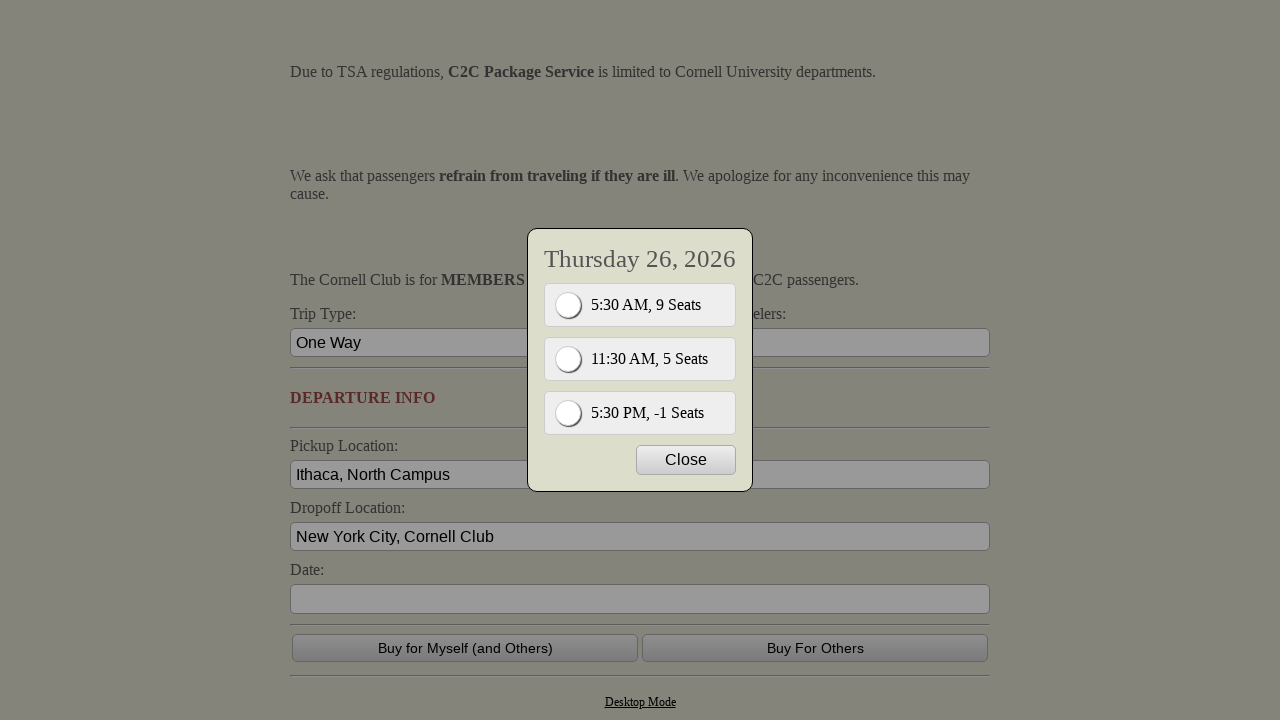

Verified 3 ticket options are displayed
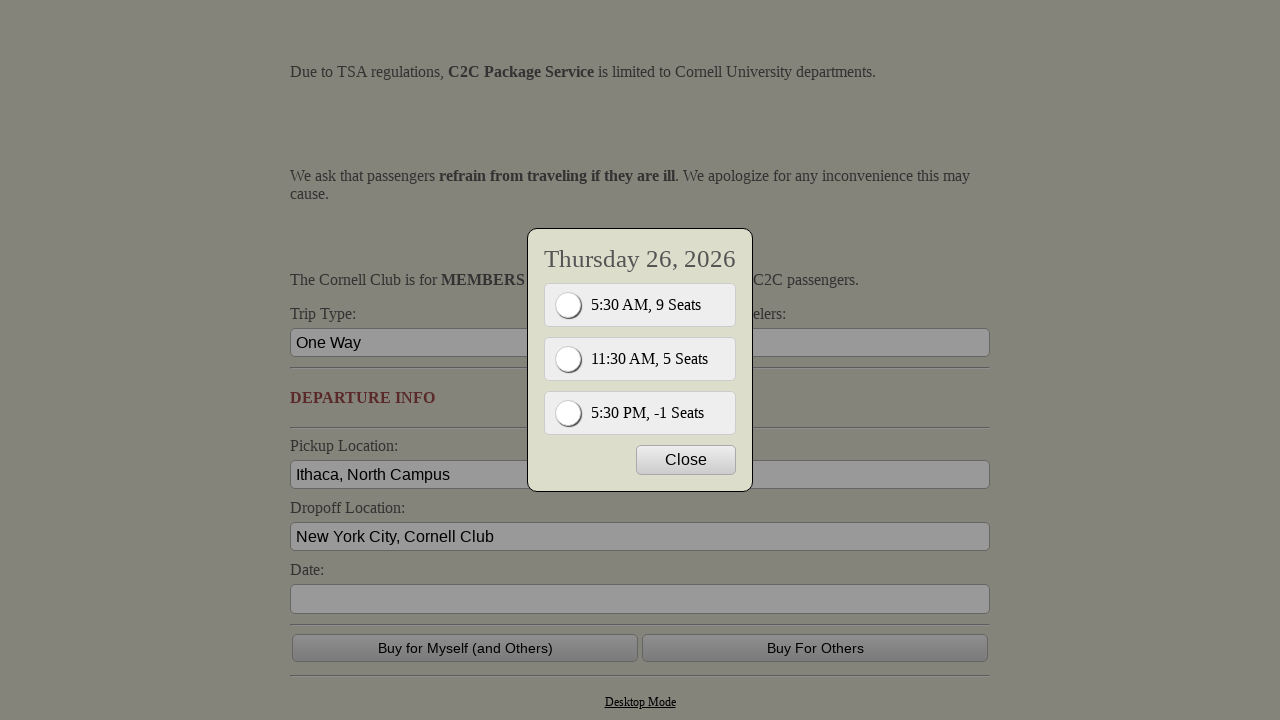

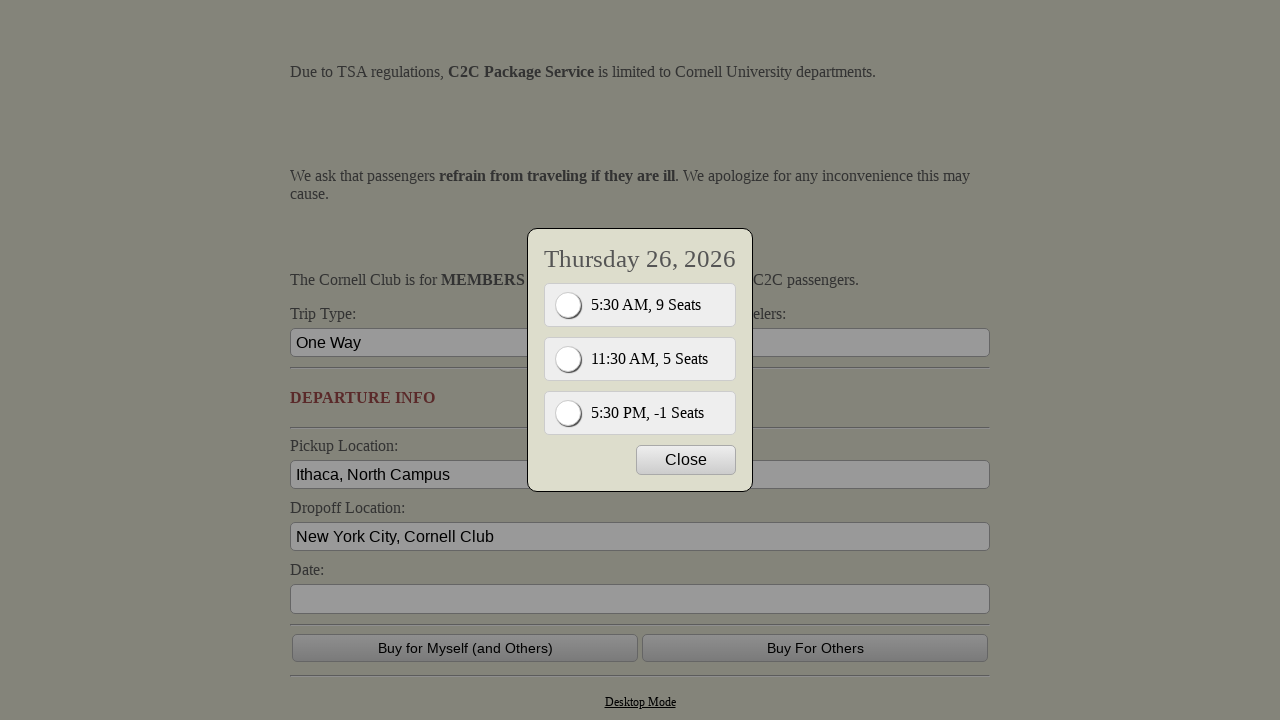